Tests fixed table by calculating sum of amounts and verifying against displayed total

Starting URL: https://rahulshettyacademy.com/AutomationPractice/

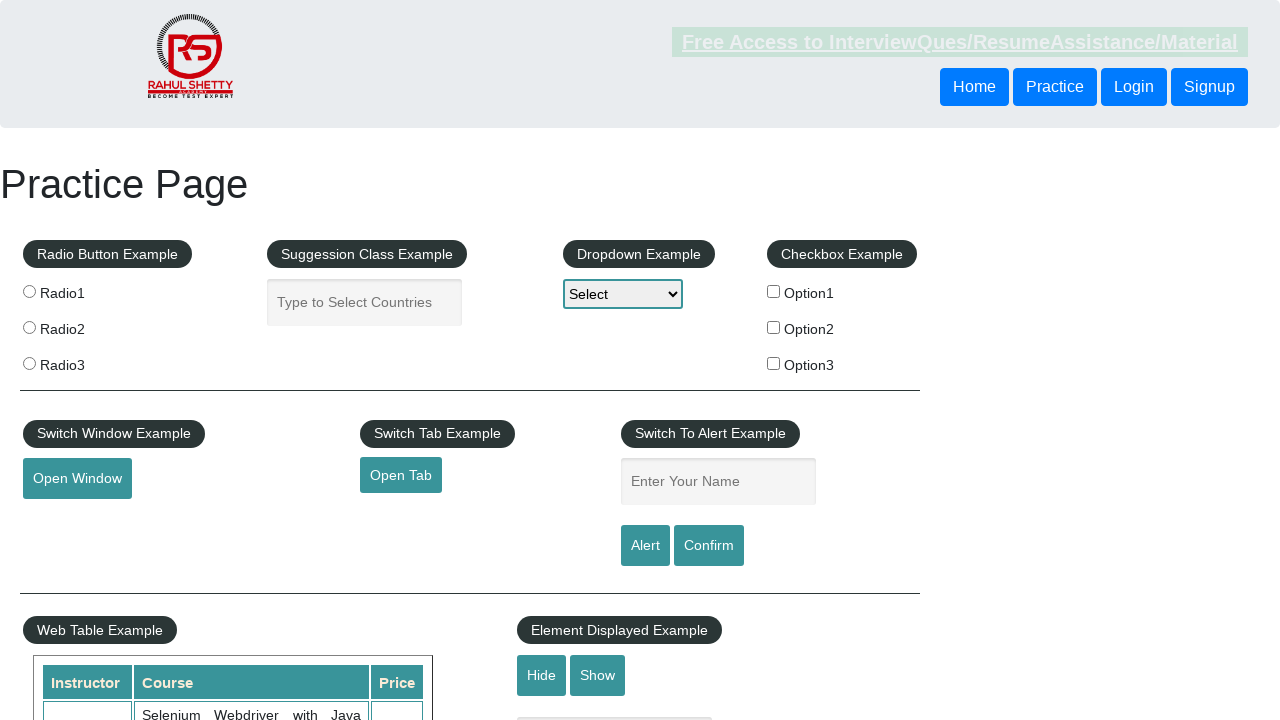

Counted header columns in fixed table
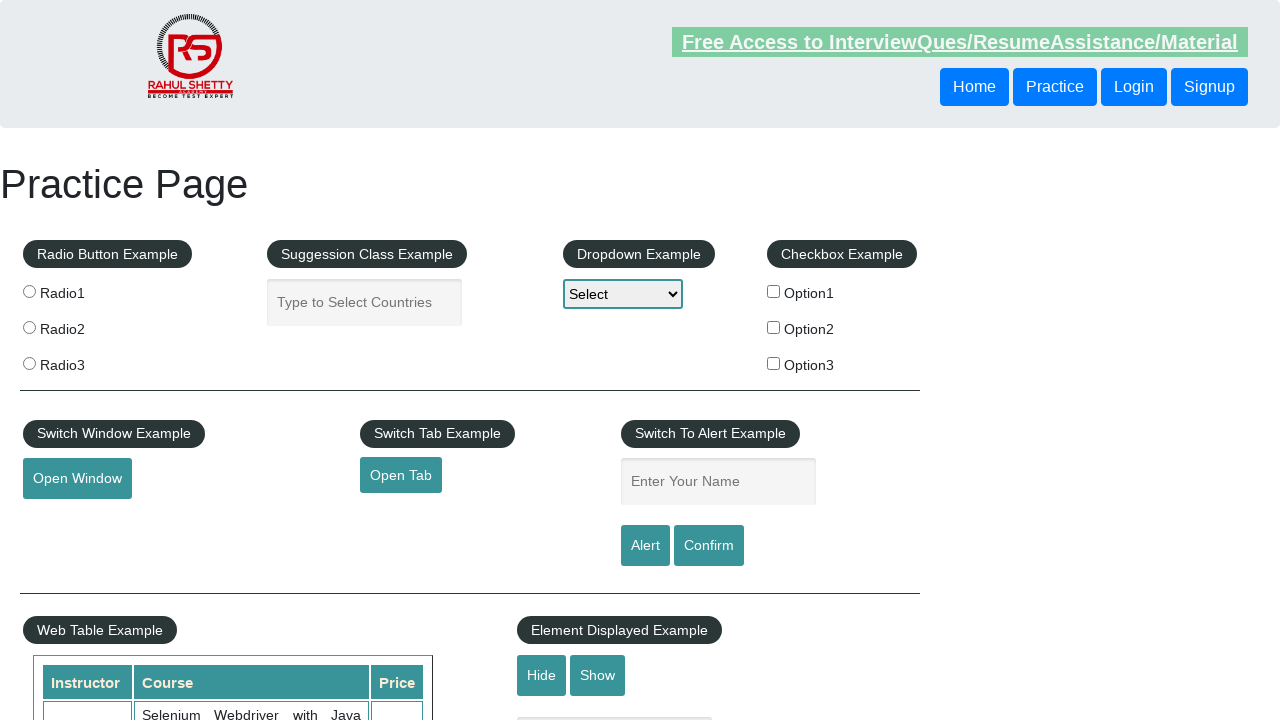

Counted data rows in fixed table
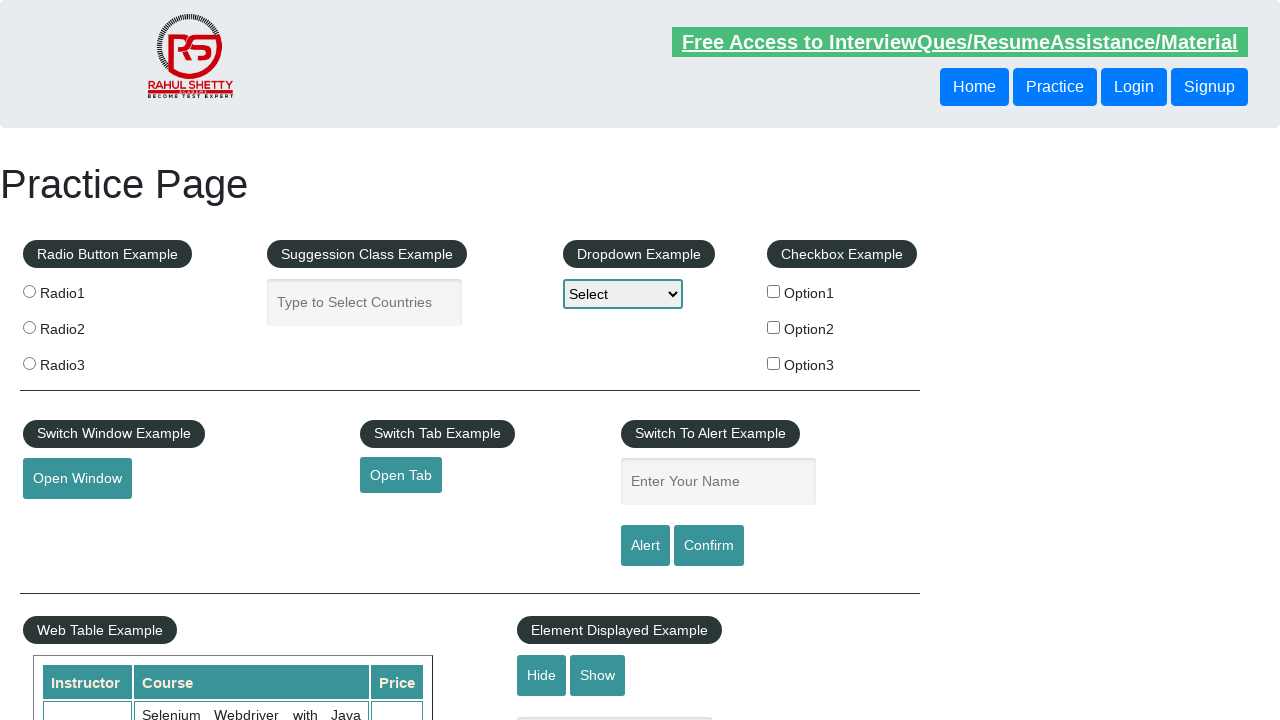

Found Amount column at index 4
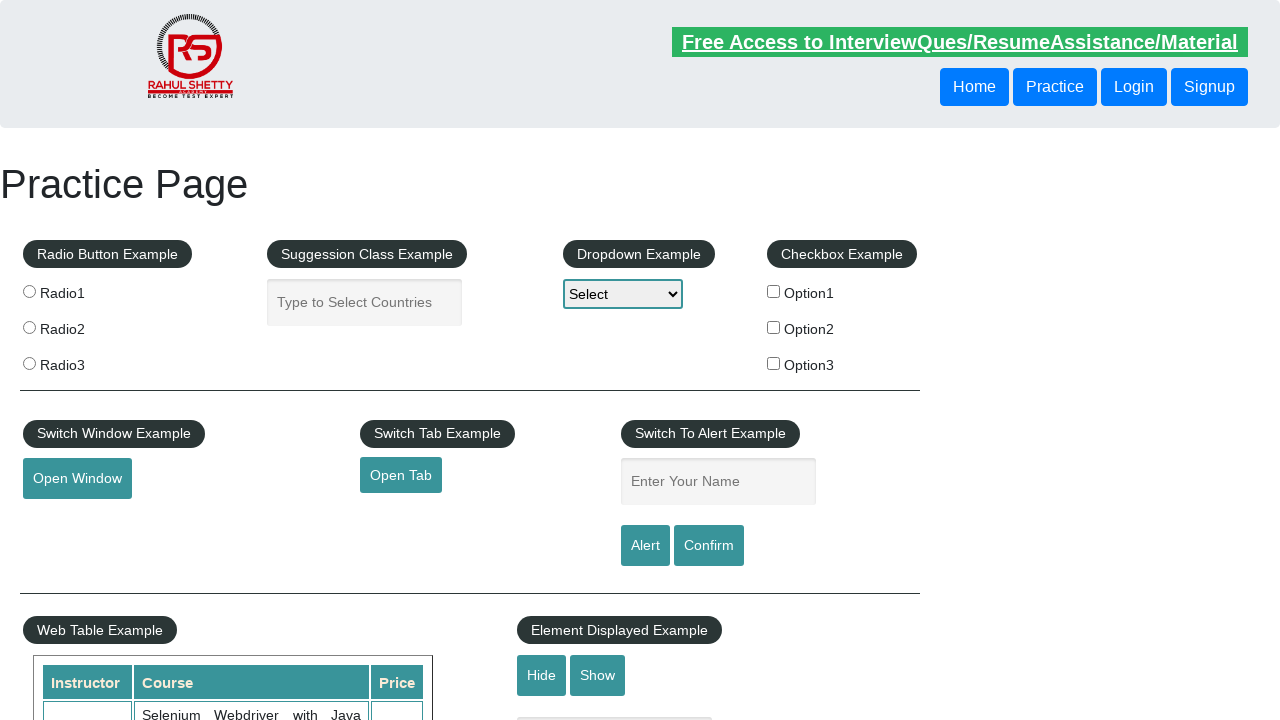

Extracted amount 28 from row 1, running total: 28
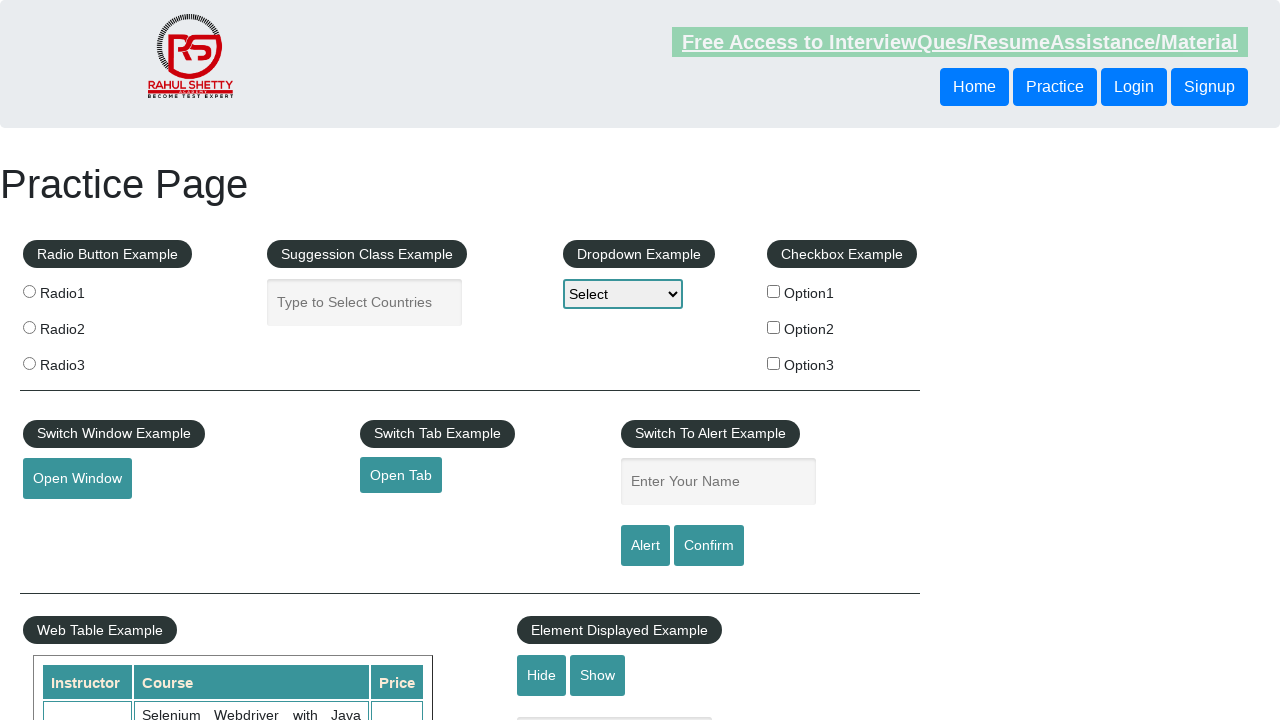

Extracted amount 23 from row 2, running total: 51
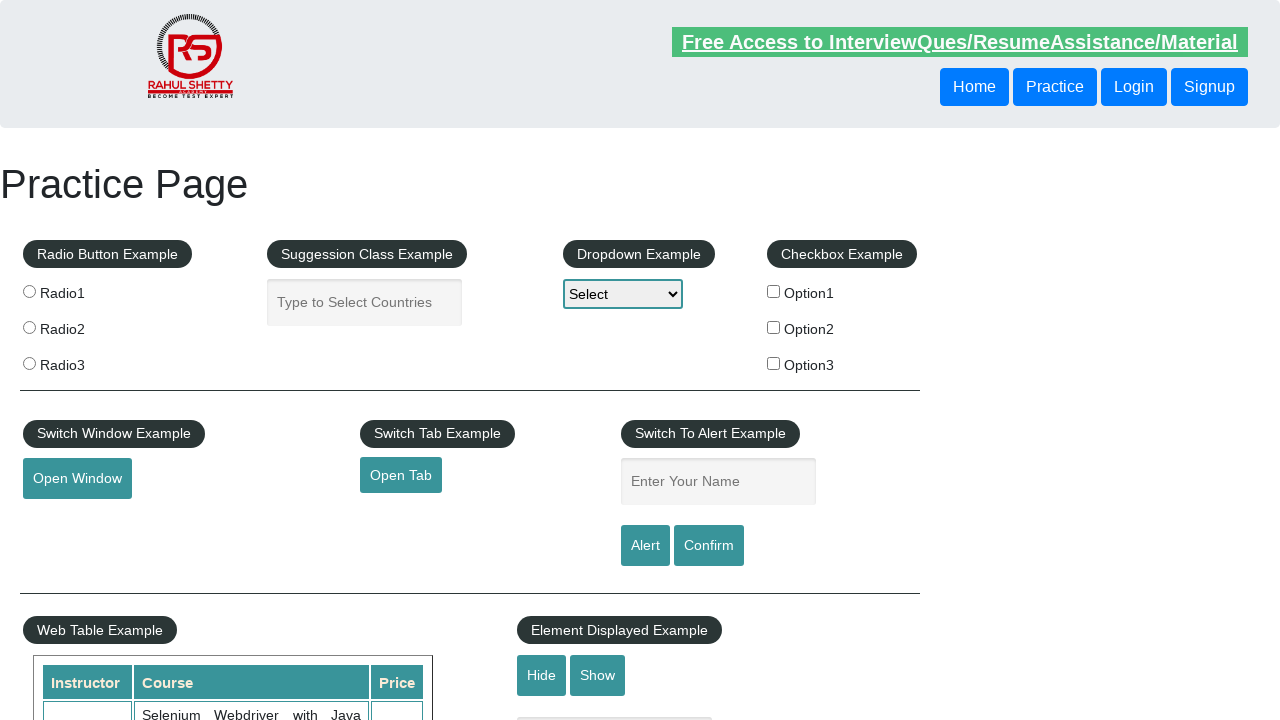

Extracted amount 48 from row 3, running total: 99
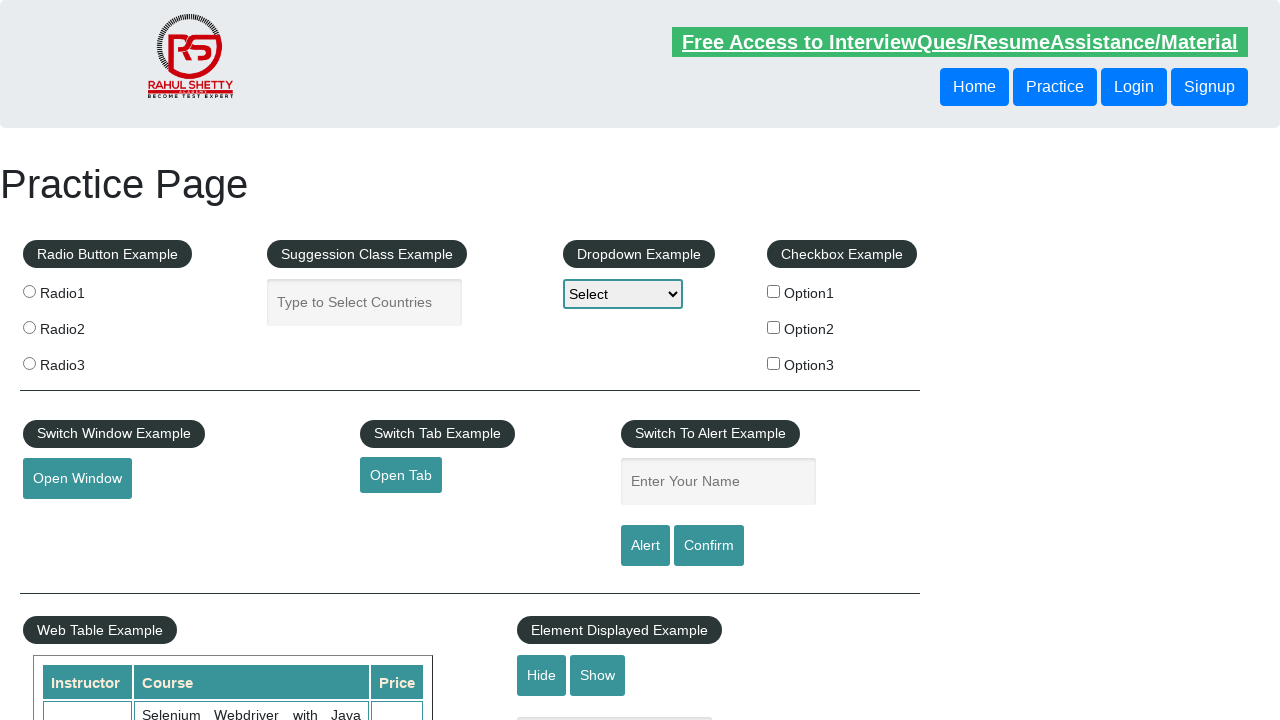

Extracted amount 18 from row 4, running total: 117
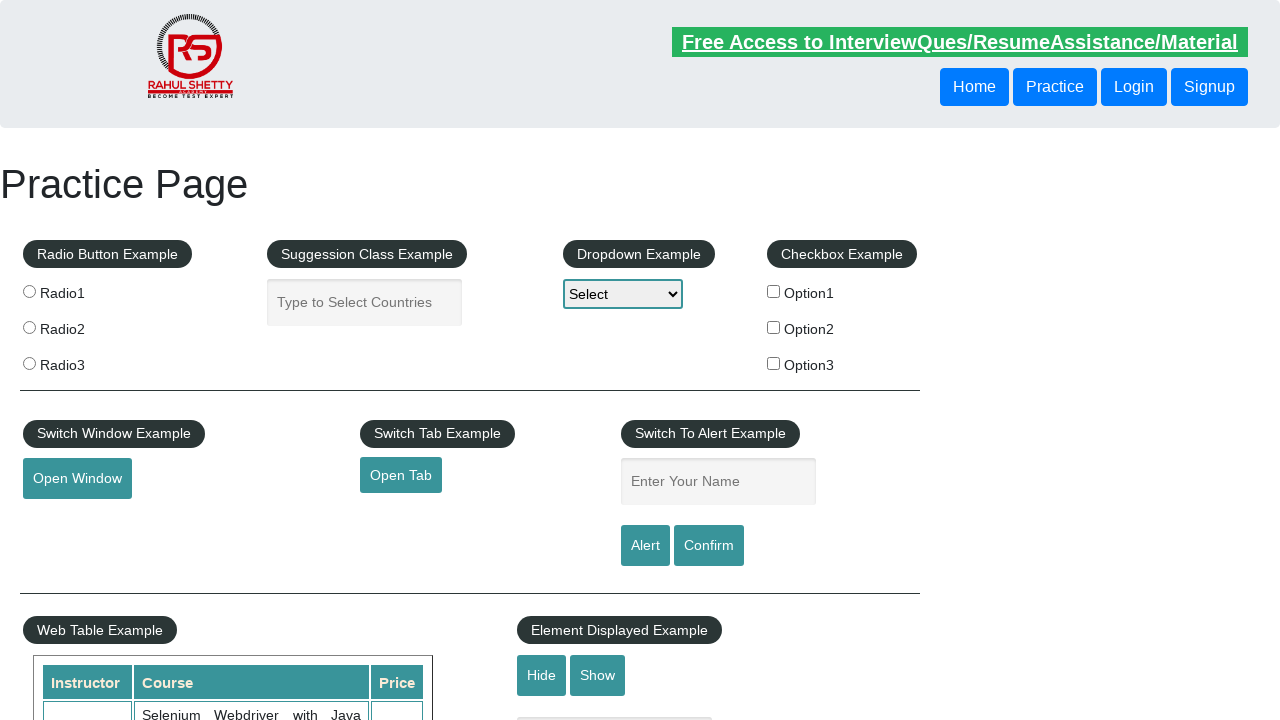

Extracted amount 32 from row 5, running total: 149
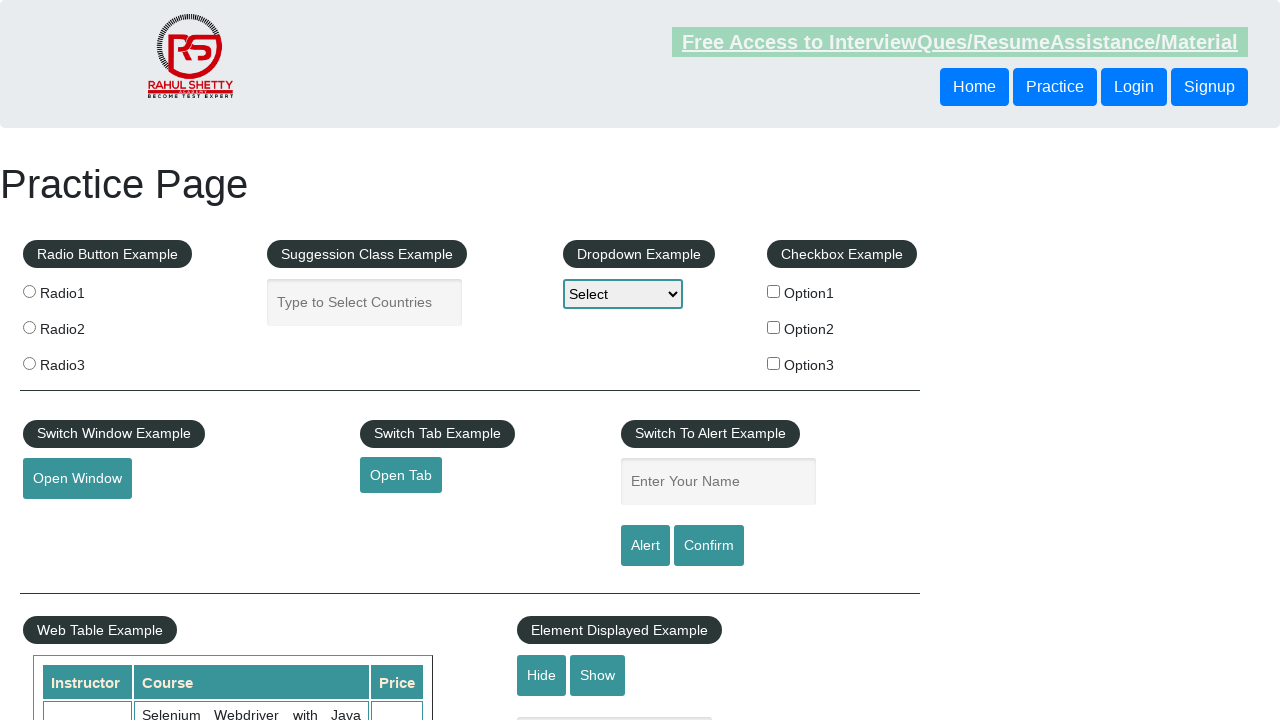

Extracted amount 46 from row 6, running total: 195
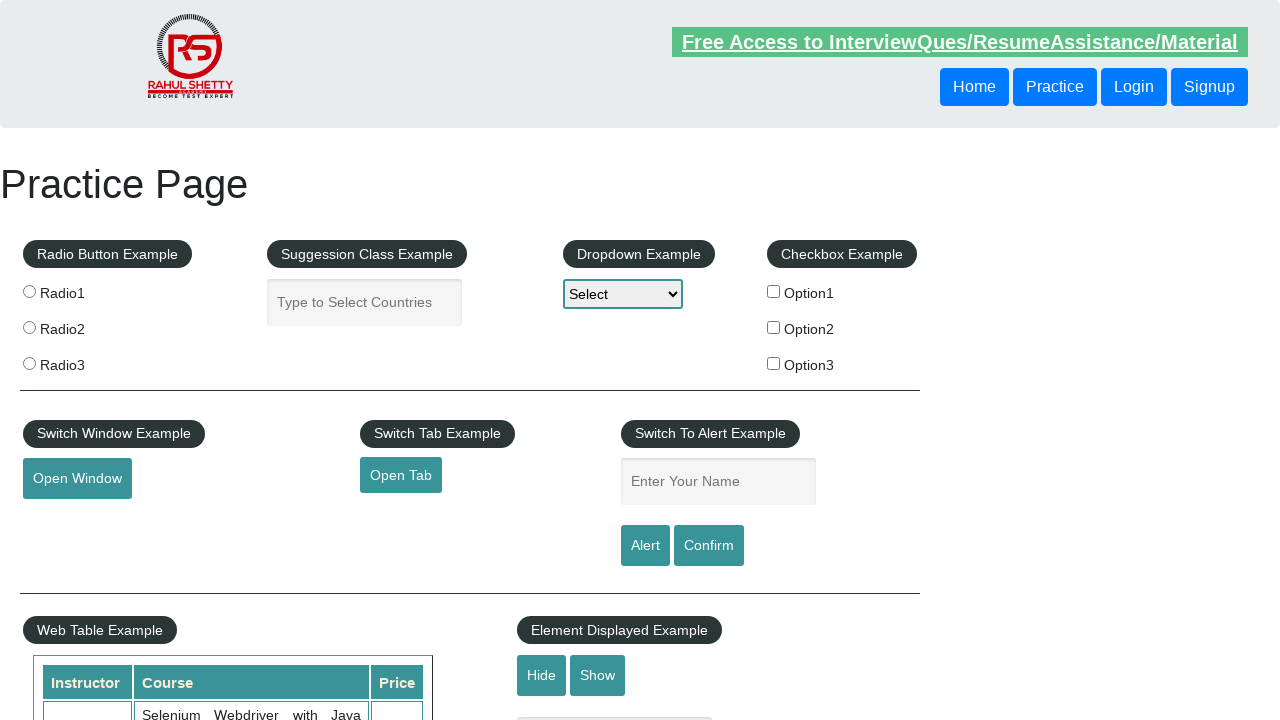

Extracted amount 37 from row 7, running total: 232
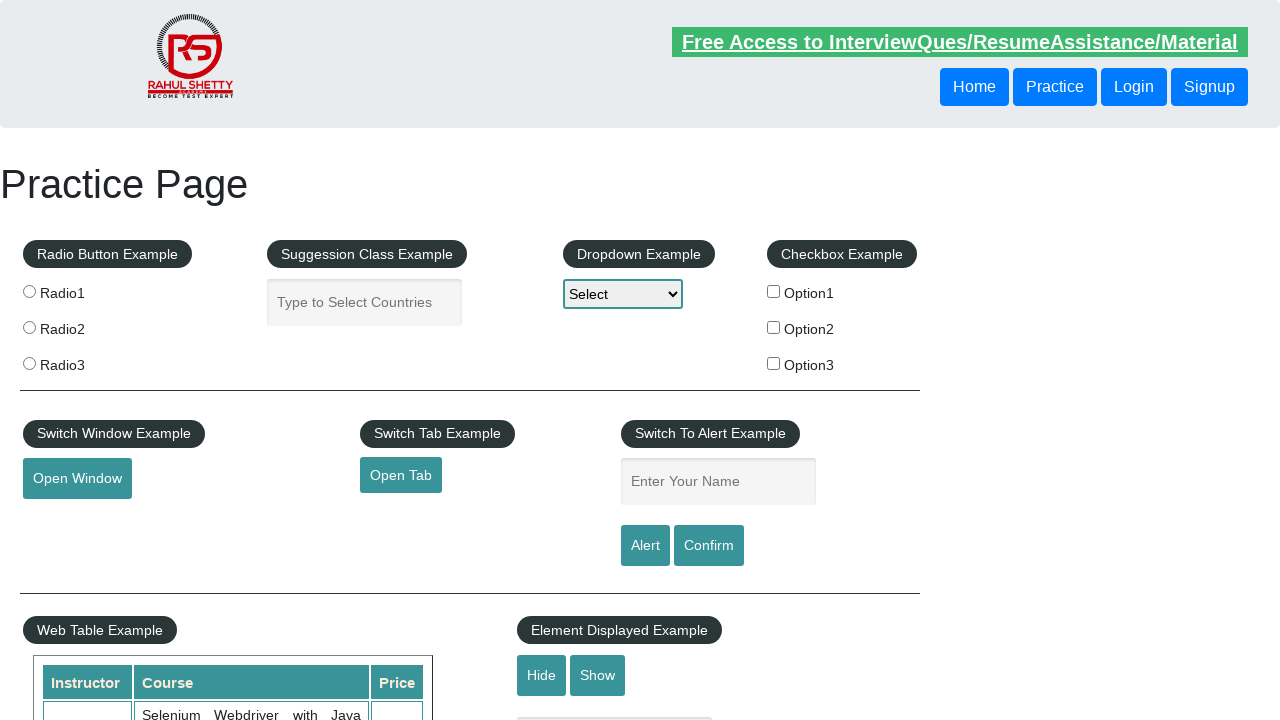

Extracted amount 31 from row 8, running total: 263
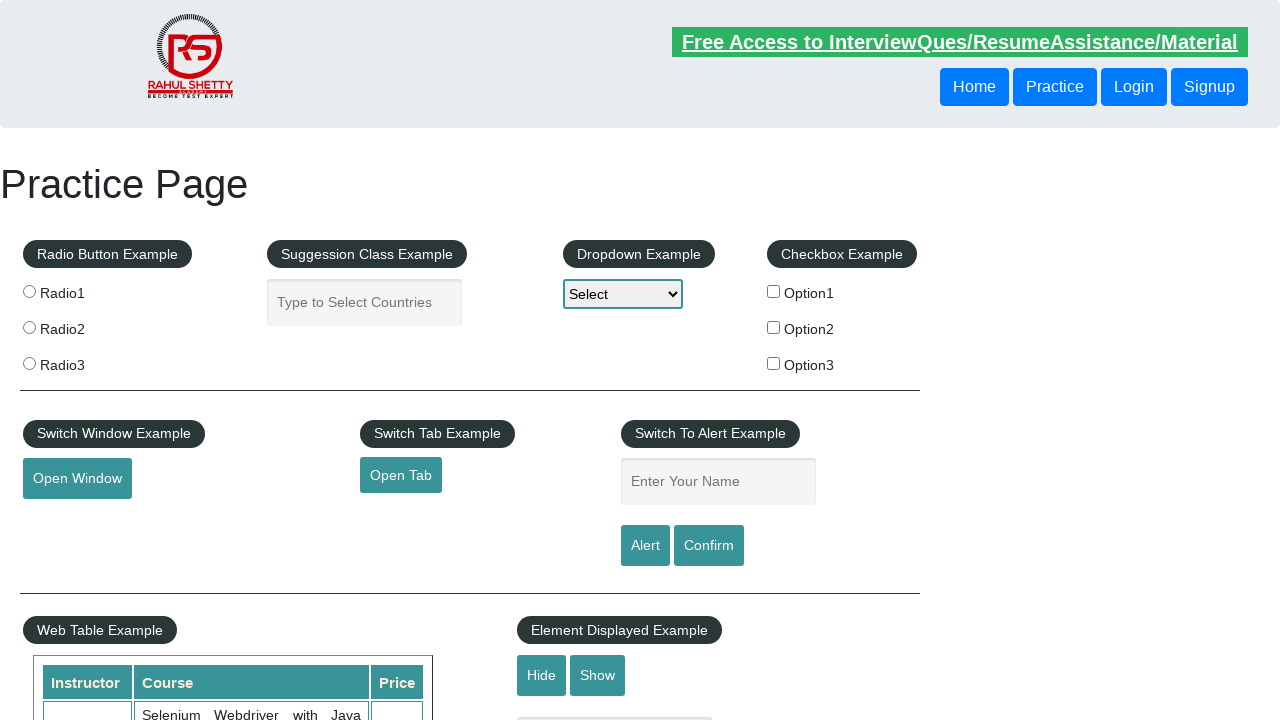

Extracted amount 33 from row 9, running total: 296
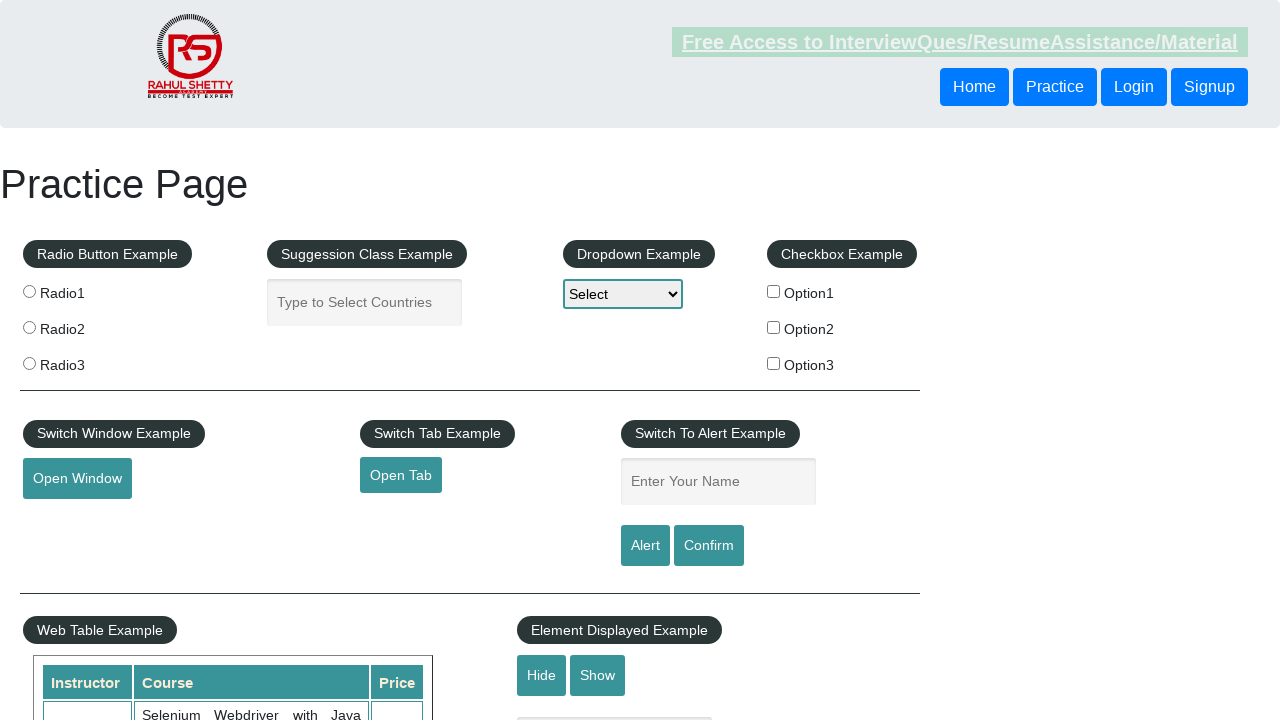

Retrieved displayed total message:  Total Amount Collected: 296 
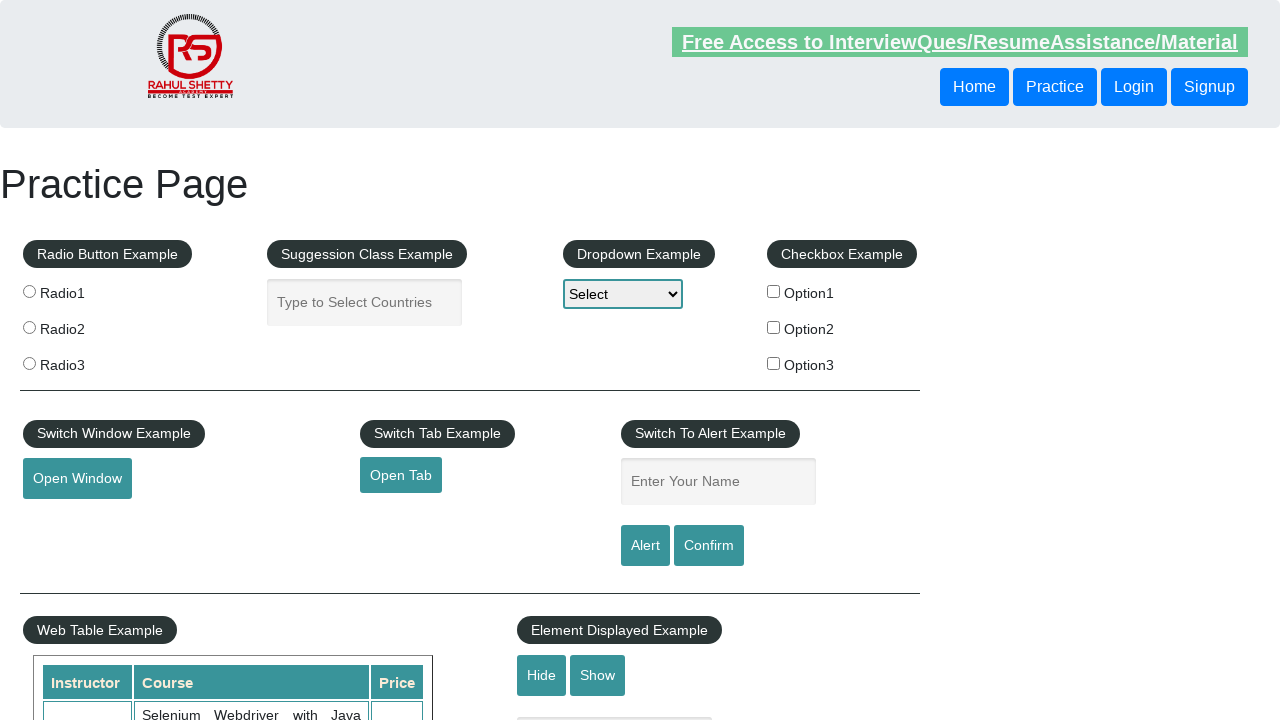

Extracted displayed total value: 296
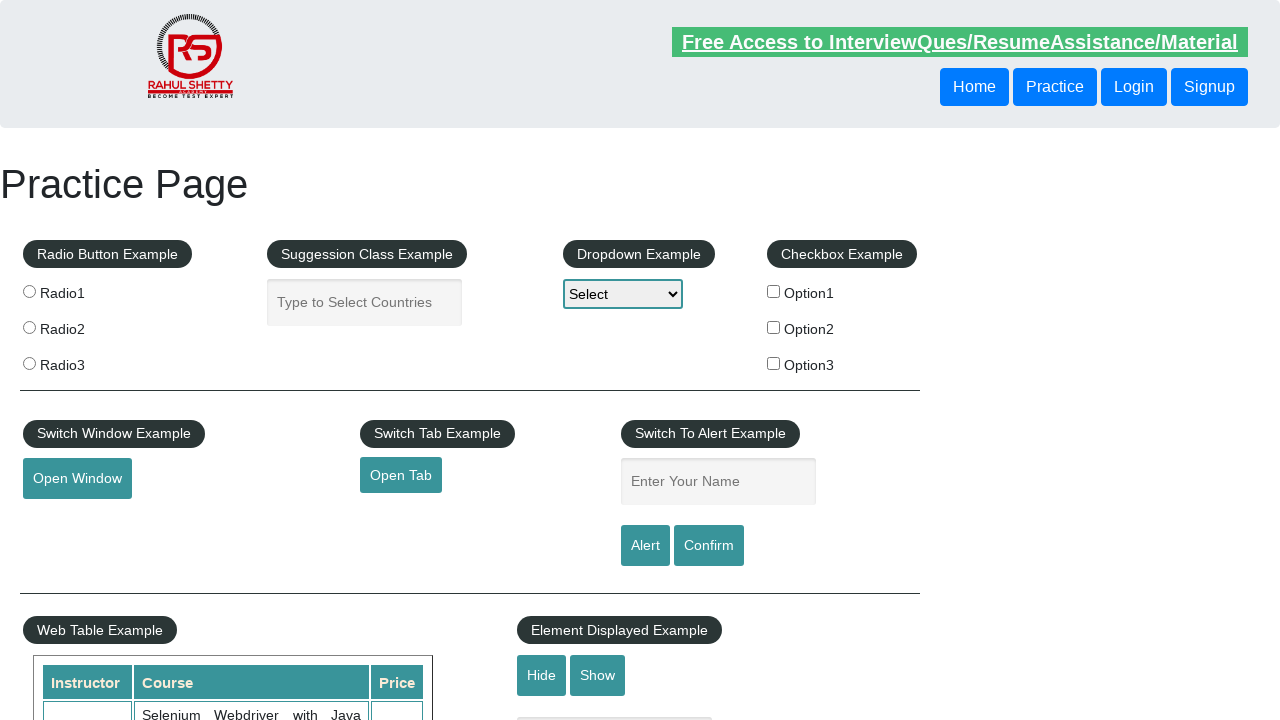

Verified calculated total 296 matches displayed total 296
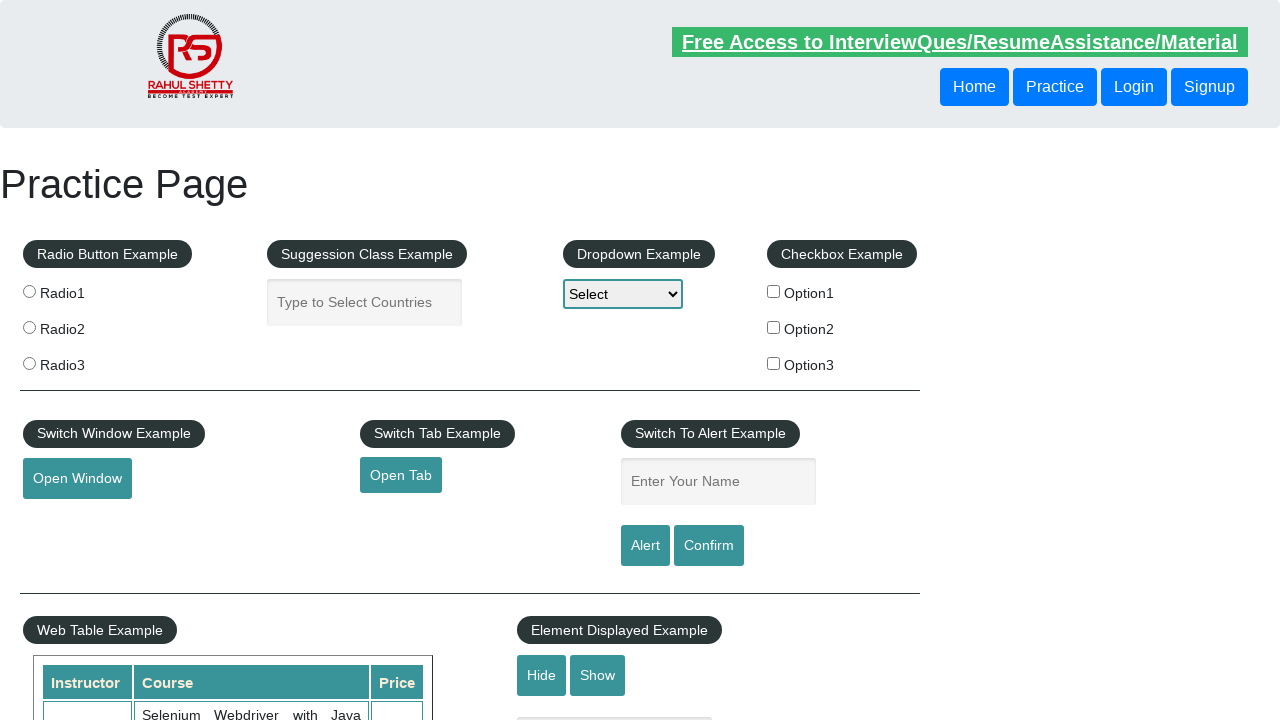

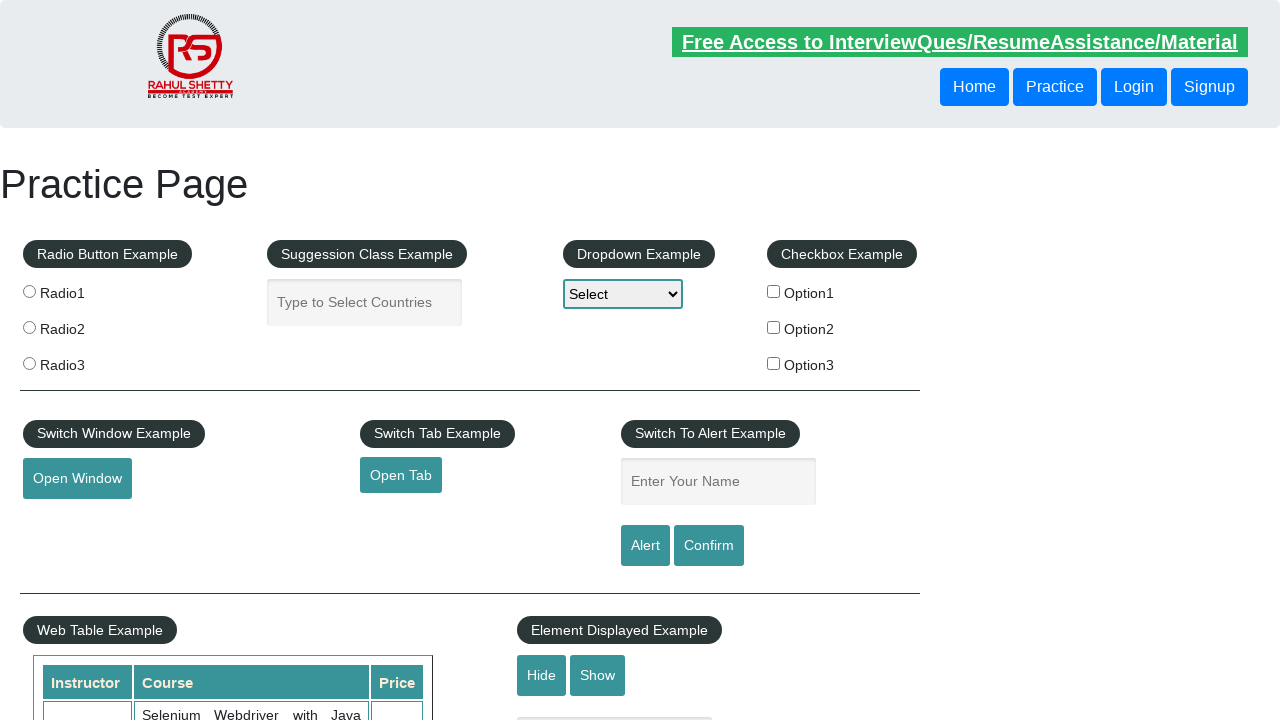